Tests a complete flight booking flow on BlazeDemo by selecting departure and destination cities, choosing a flight, filling in passenger details, and completing the purchase.

Starting URL: https://blazedemo.com/

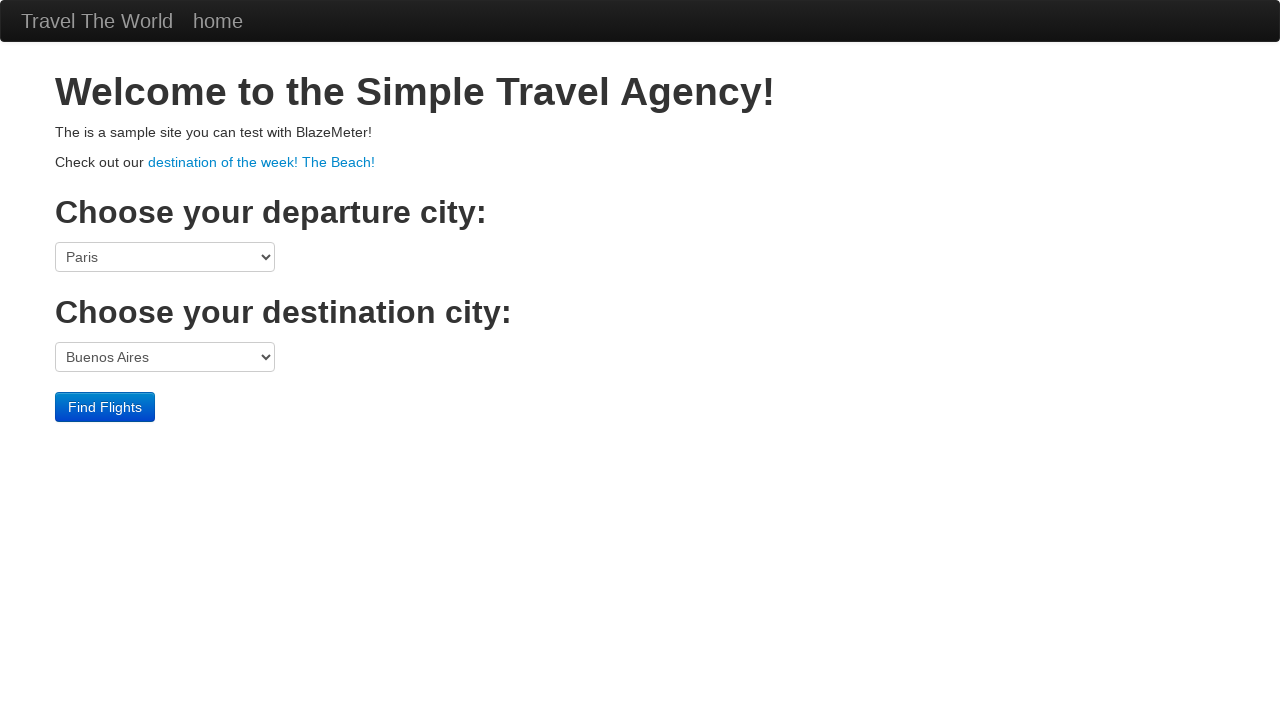

Selected departure city: San Diego on select[name="fromPort"]
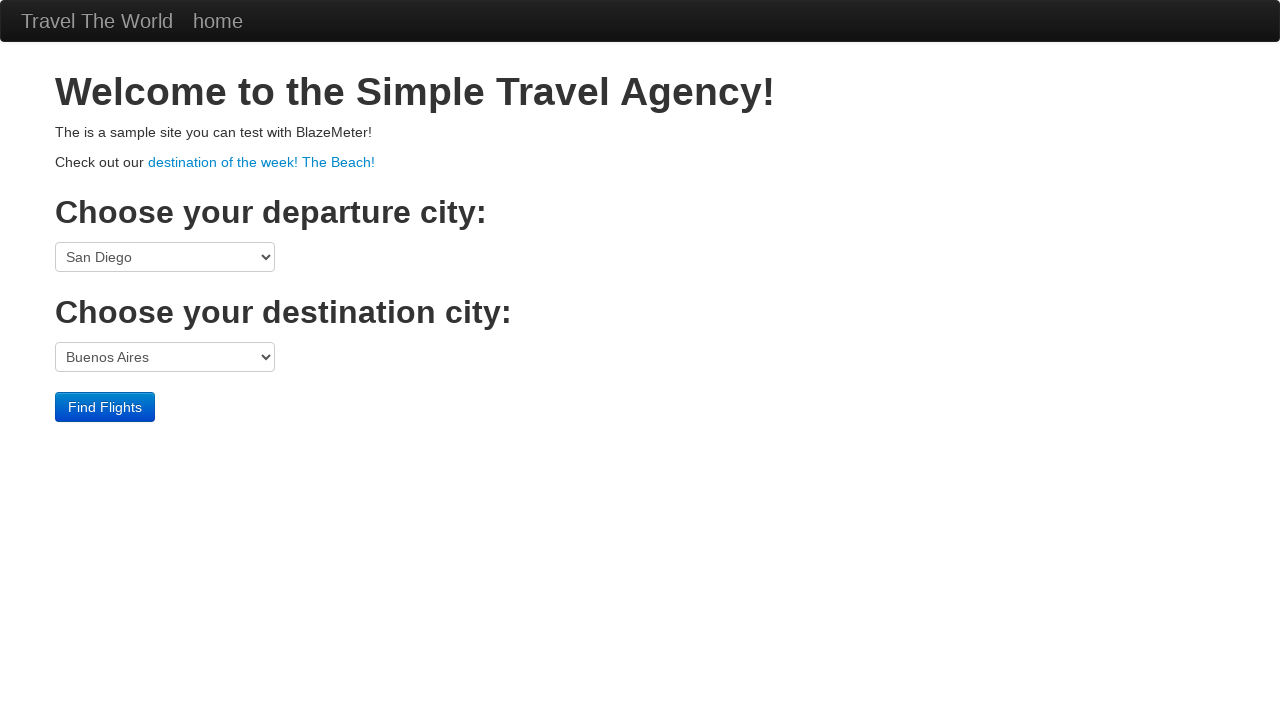

Selected destination city: New York on select[name="toPort"]
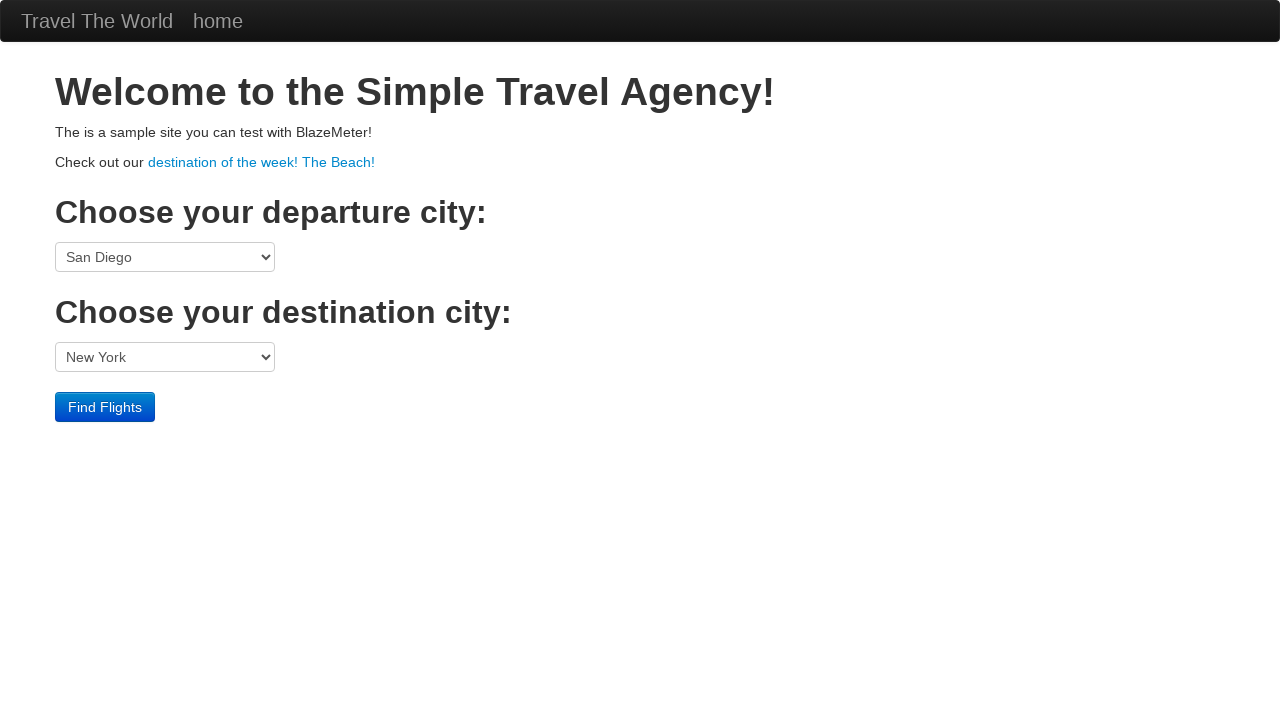

Clicked Find Flights button at (105, 407) on text=Find Flights
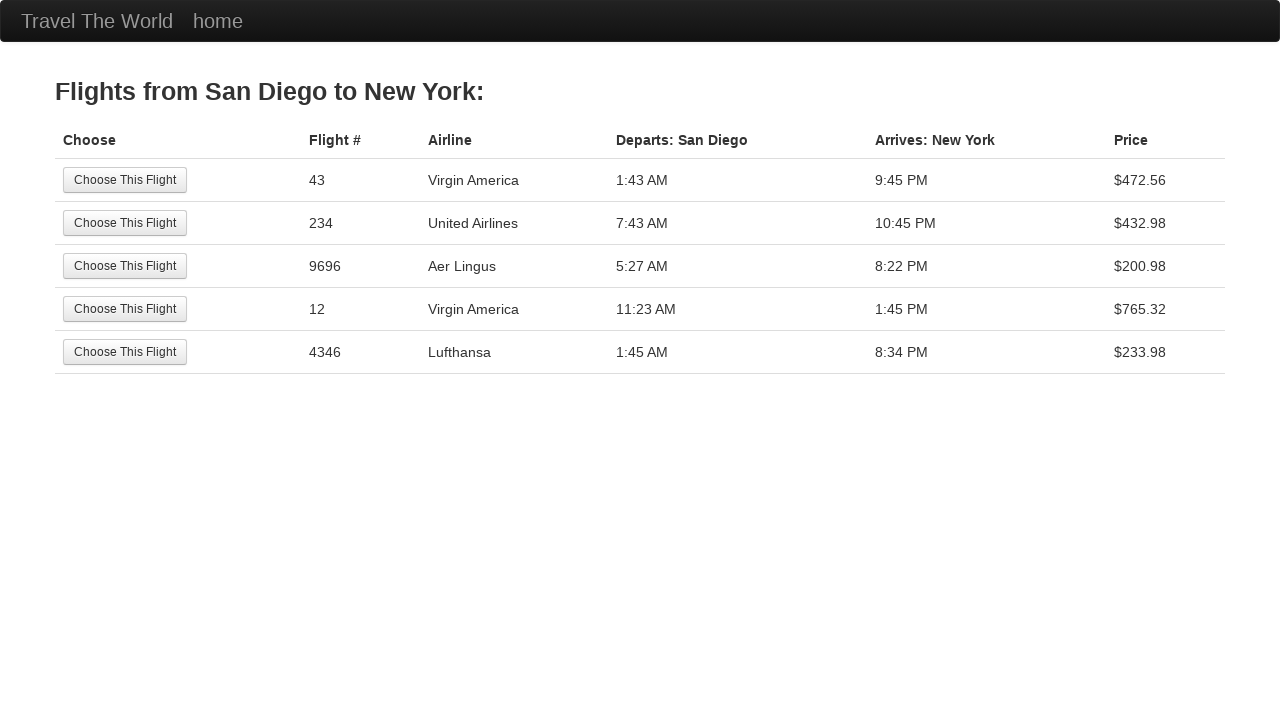

Navigated to reserve page
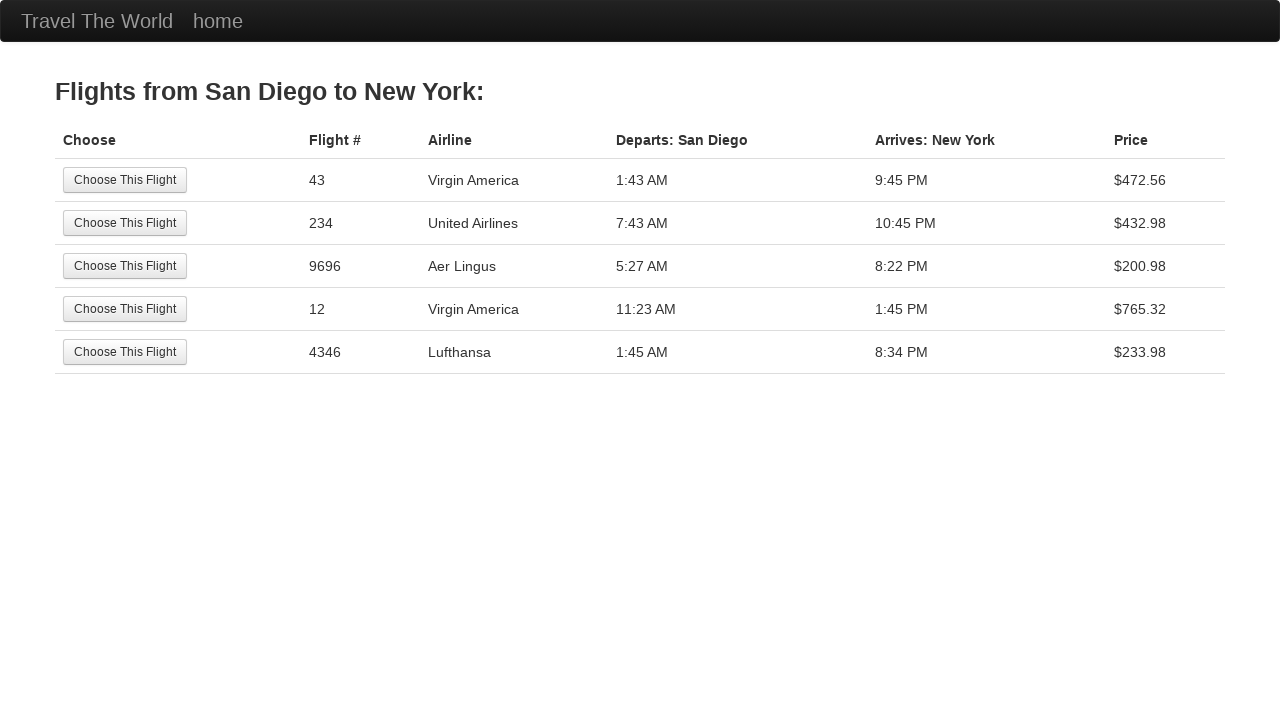

Selected first flight option: Aer Lingus 9696 at (125, 266) on text=Choose This Flight 9696 Aer Lingus 5:27 AM 8:22 PM $200.98 >> input[type="s
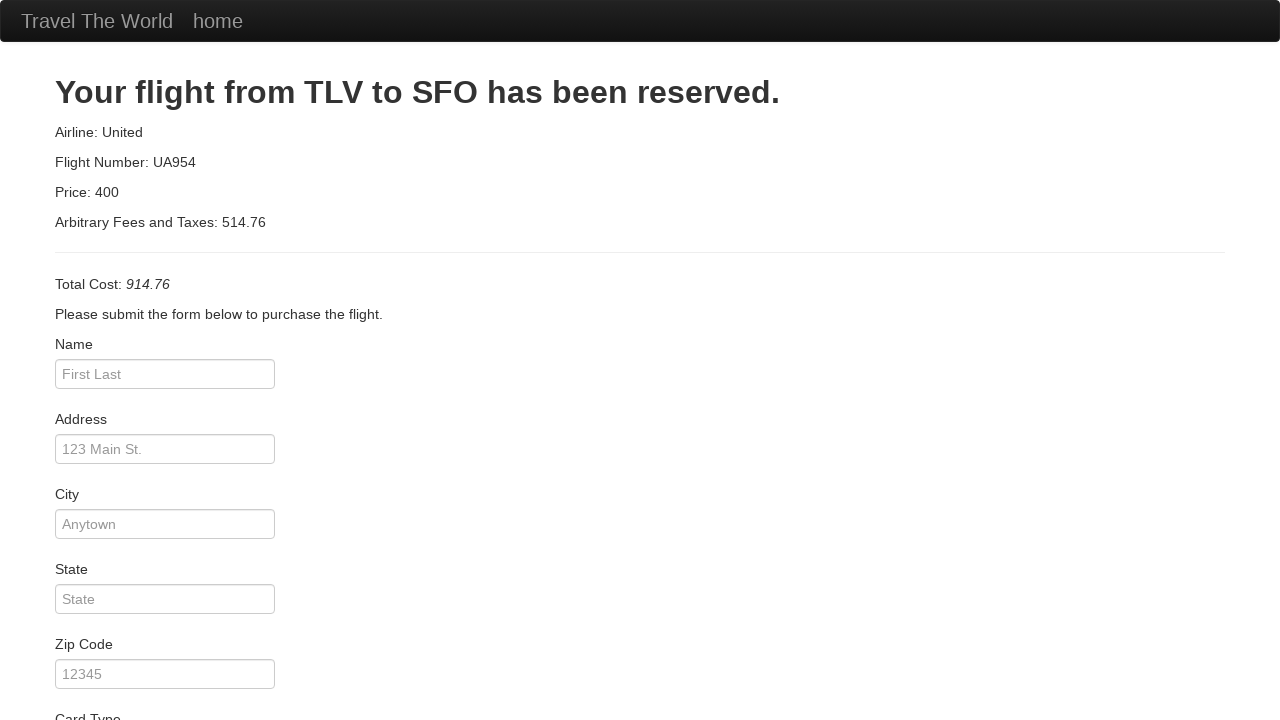

Navigated to purchase page
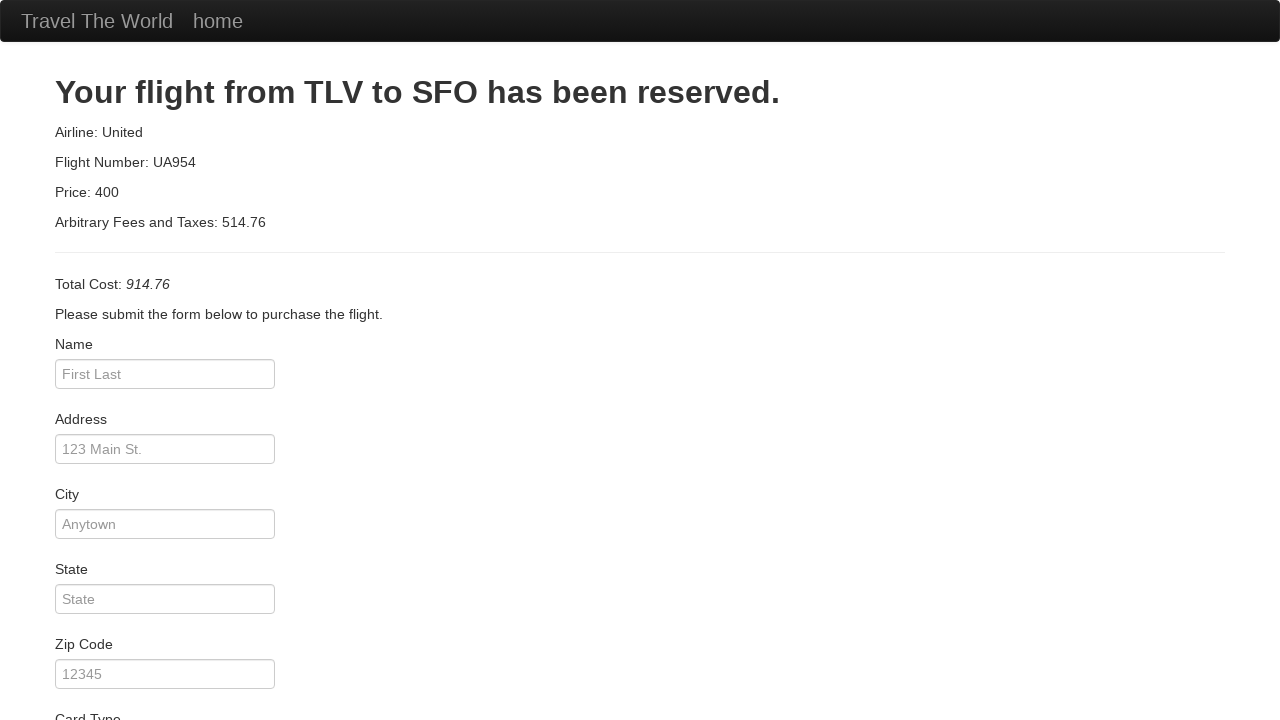

Filled passenger name: Marcus Thompson on [placeholder="First Last"]
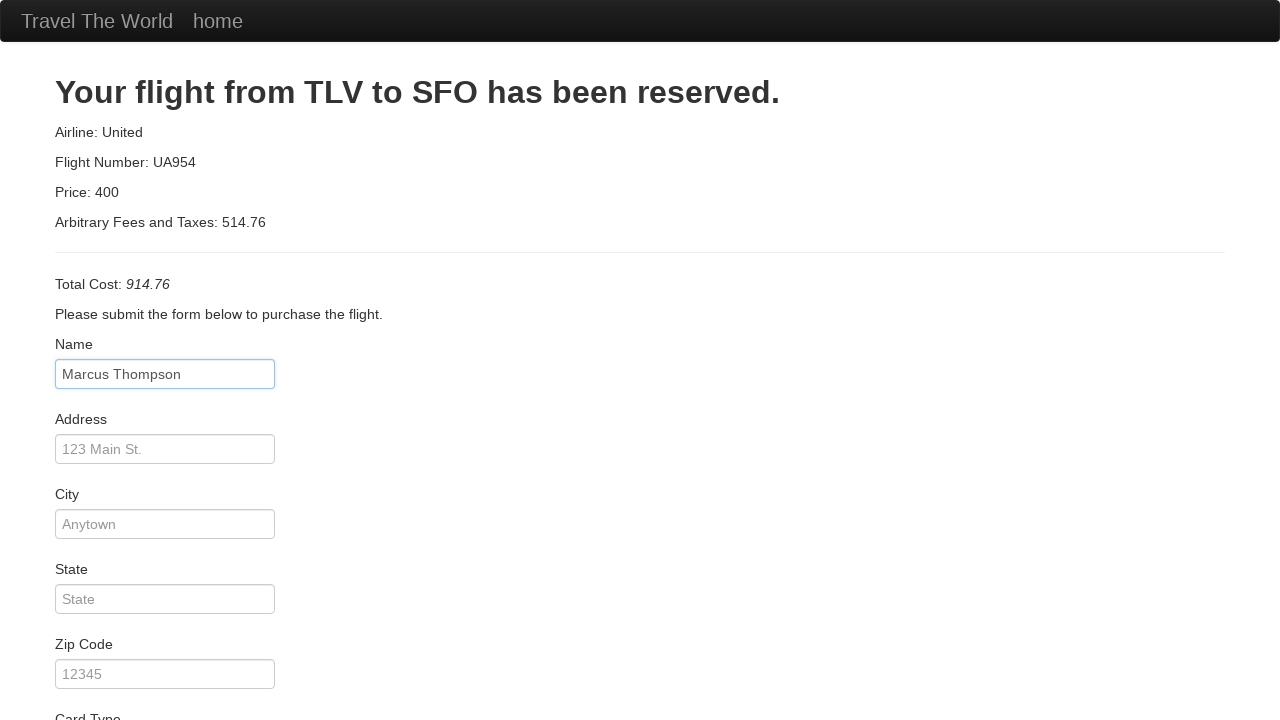

Filled address: 456 Oak Avenue on [placeholder="123 Main St."]
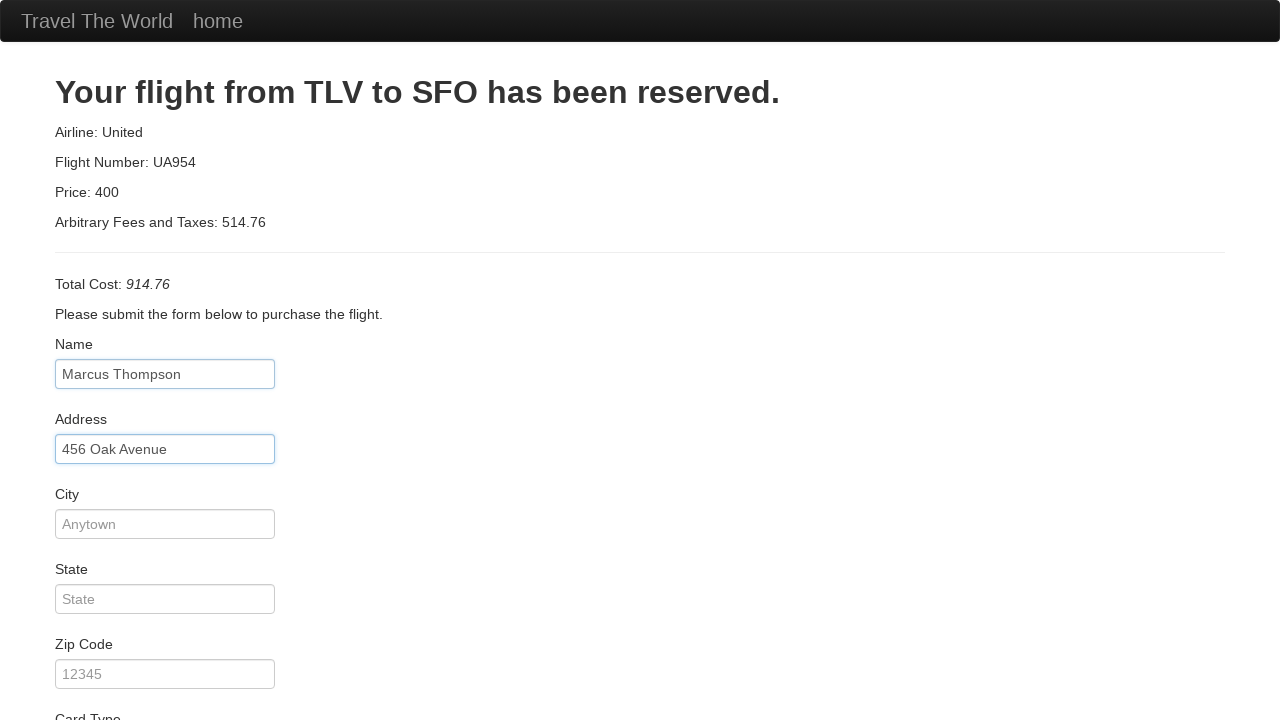

Filled city: Denver on [placeholder="Anytown"]
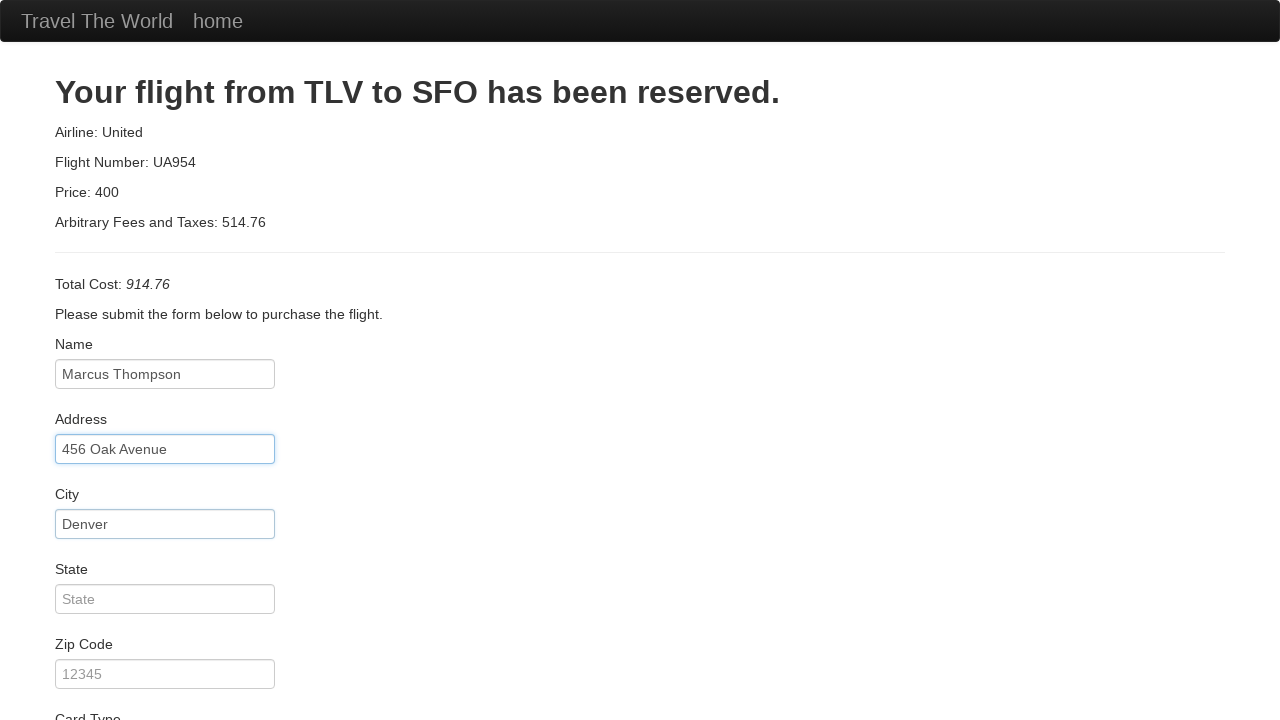

Clicked Purchase Flight button to complete booking at (118, 685) on text=Purchase Flight
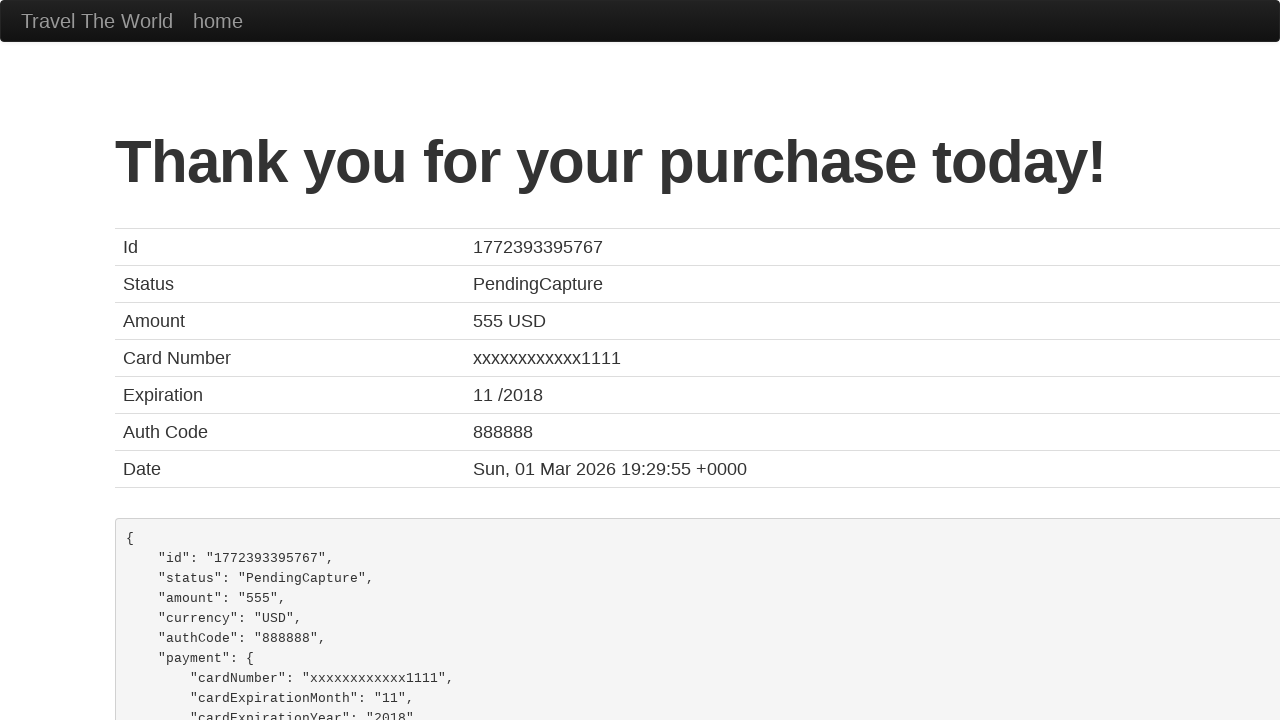

Flight booking completed and confirmation page reached
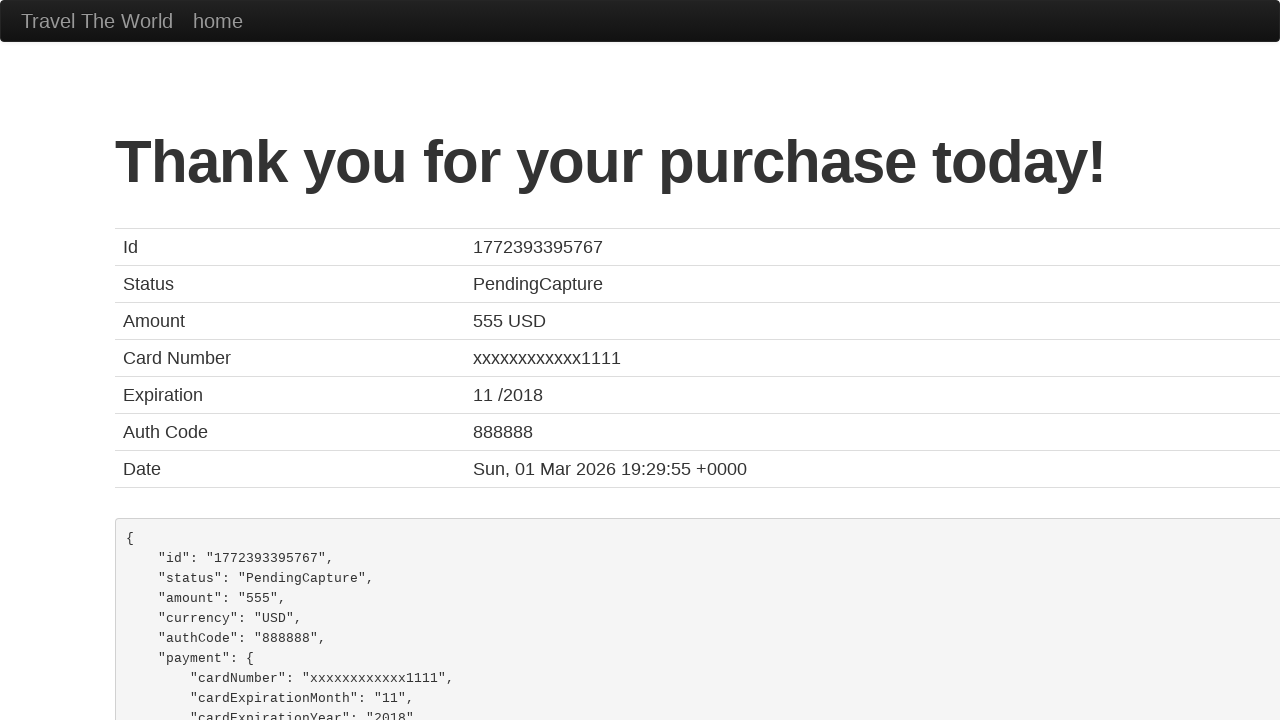

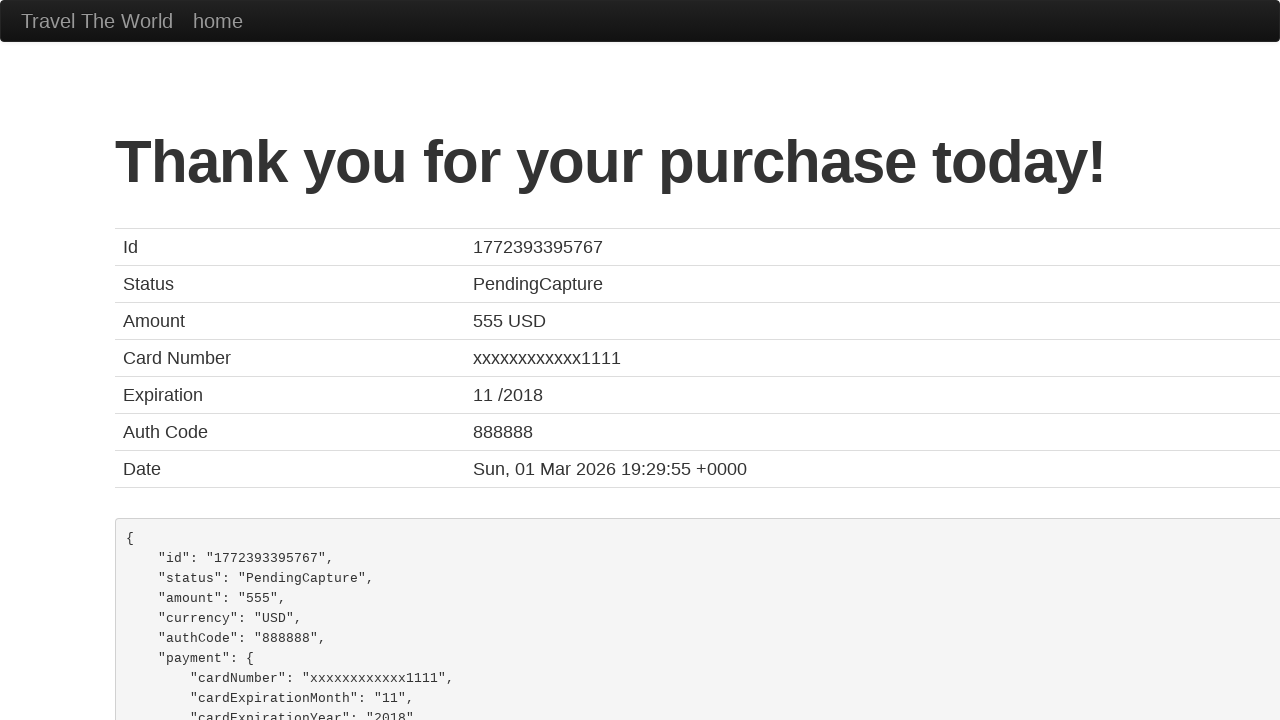